Tests opening a new browser tab by clicking a button and verifies content in the new tab

Starting URL: https://demoqa.com/browser-windows

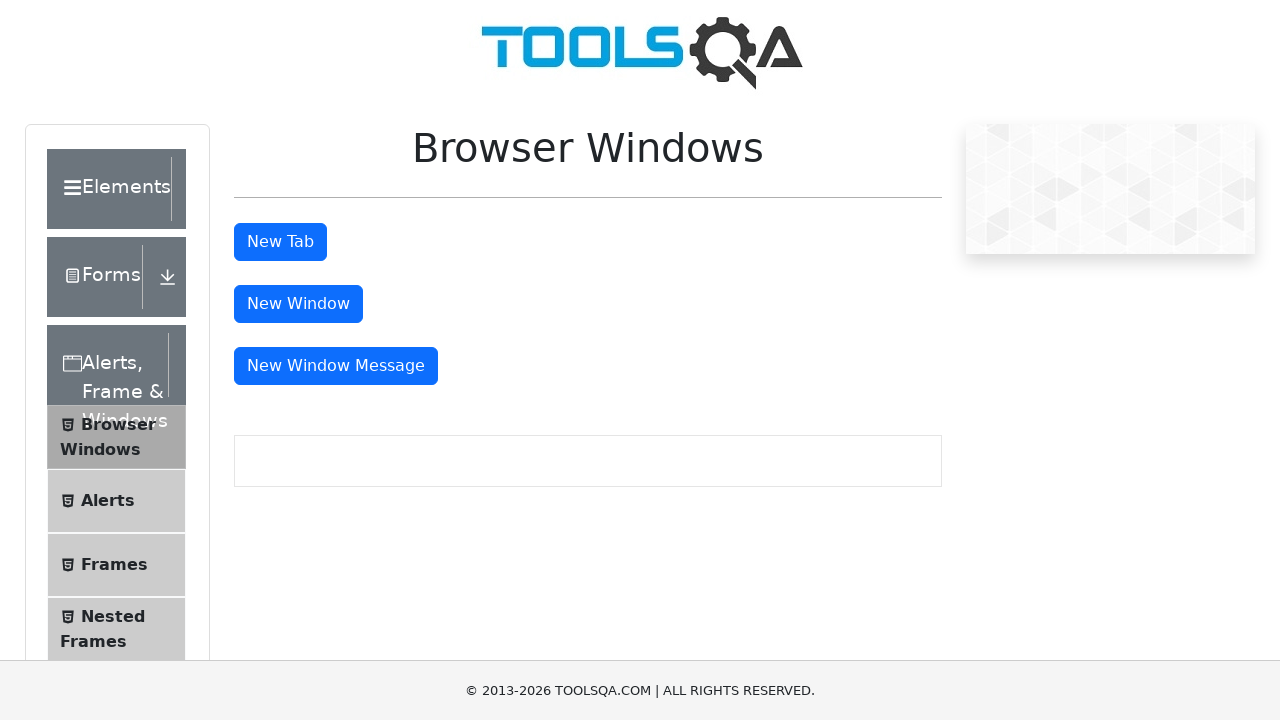

Clicked tab button to open new tab at (280, 242) on #tabButton
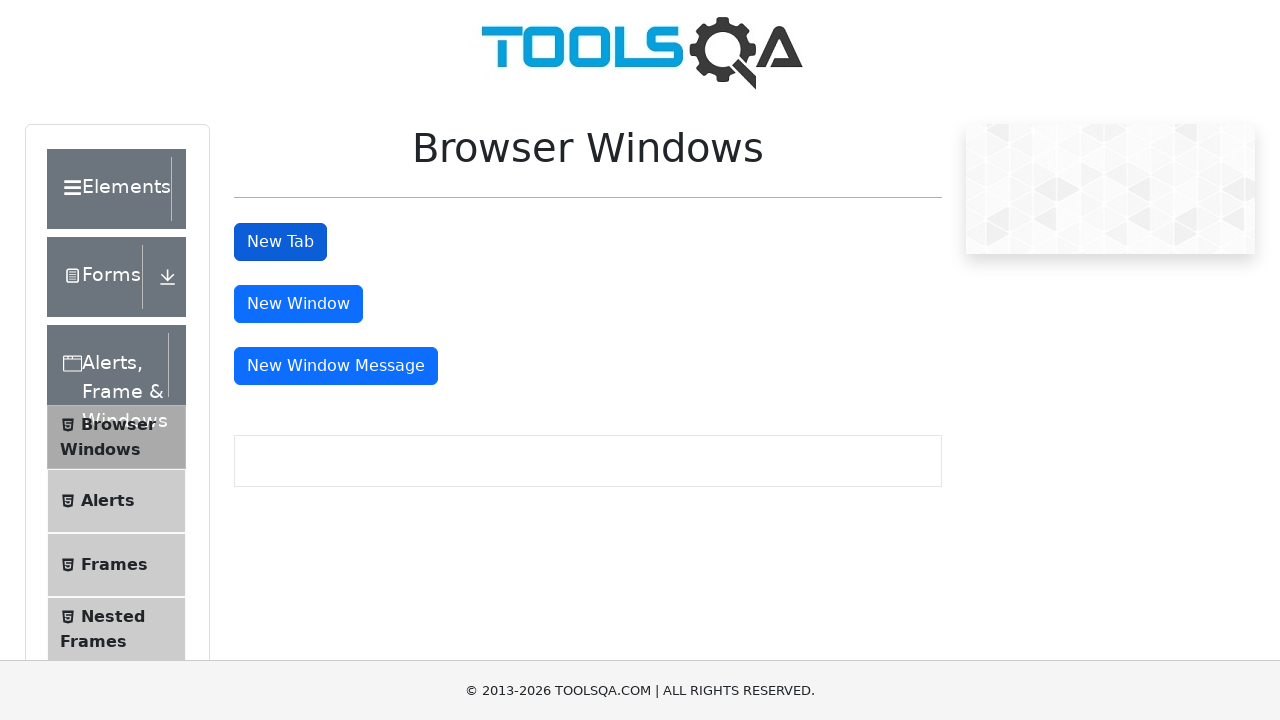

New tab opened and page object acquired
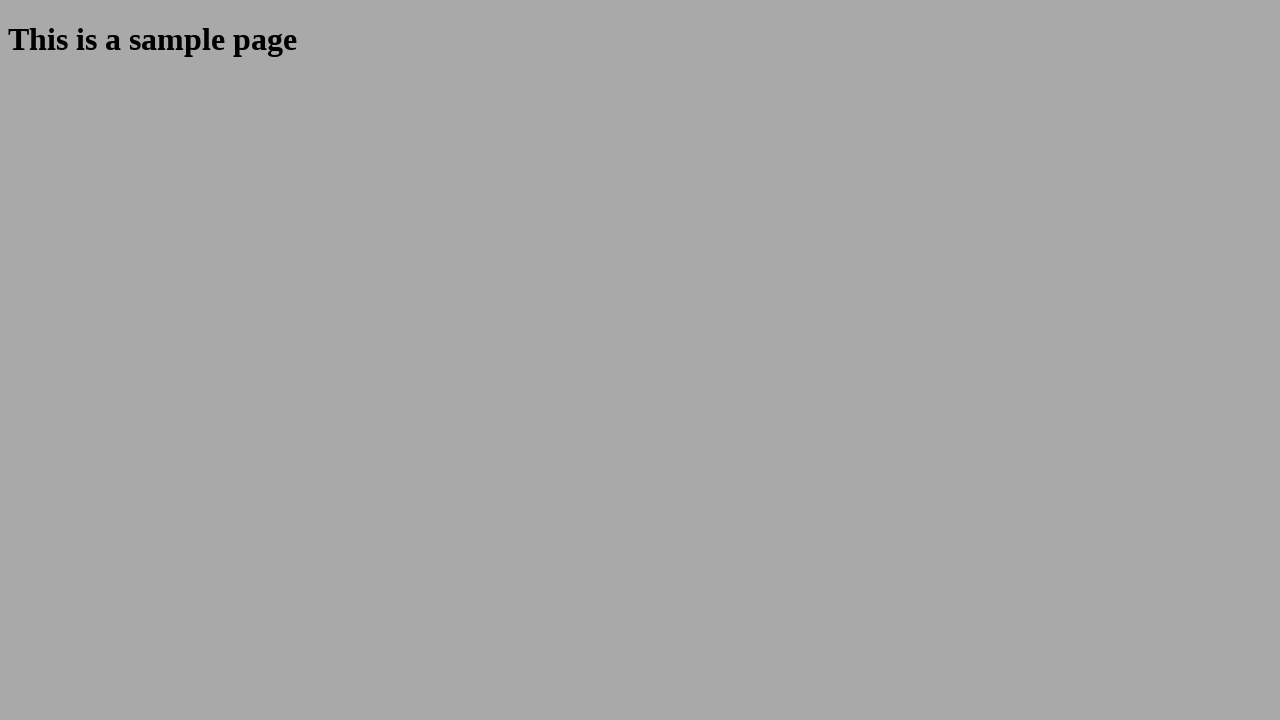

New page loaded completely
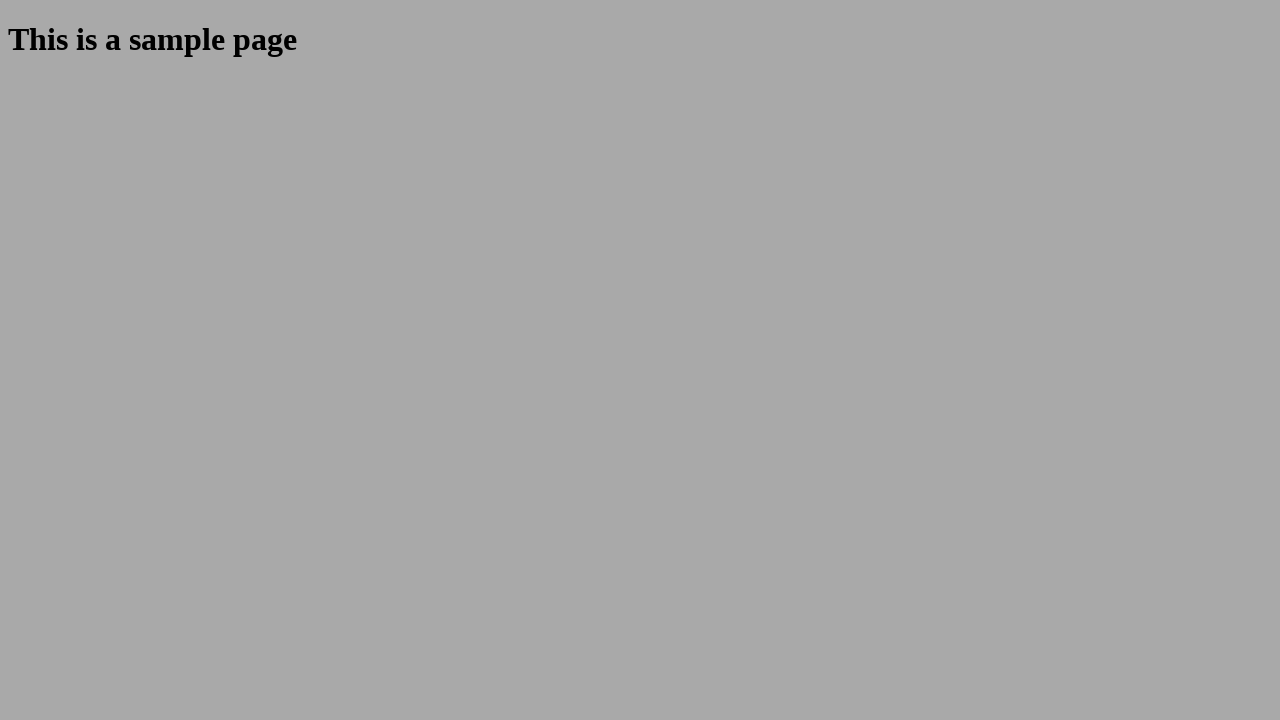

Verified heading text matches expected content 'This is a sample page'
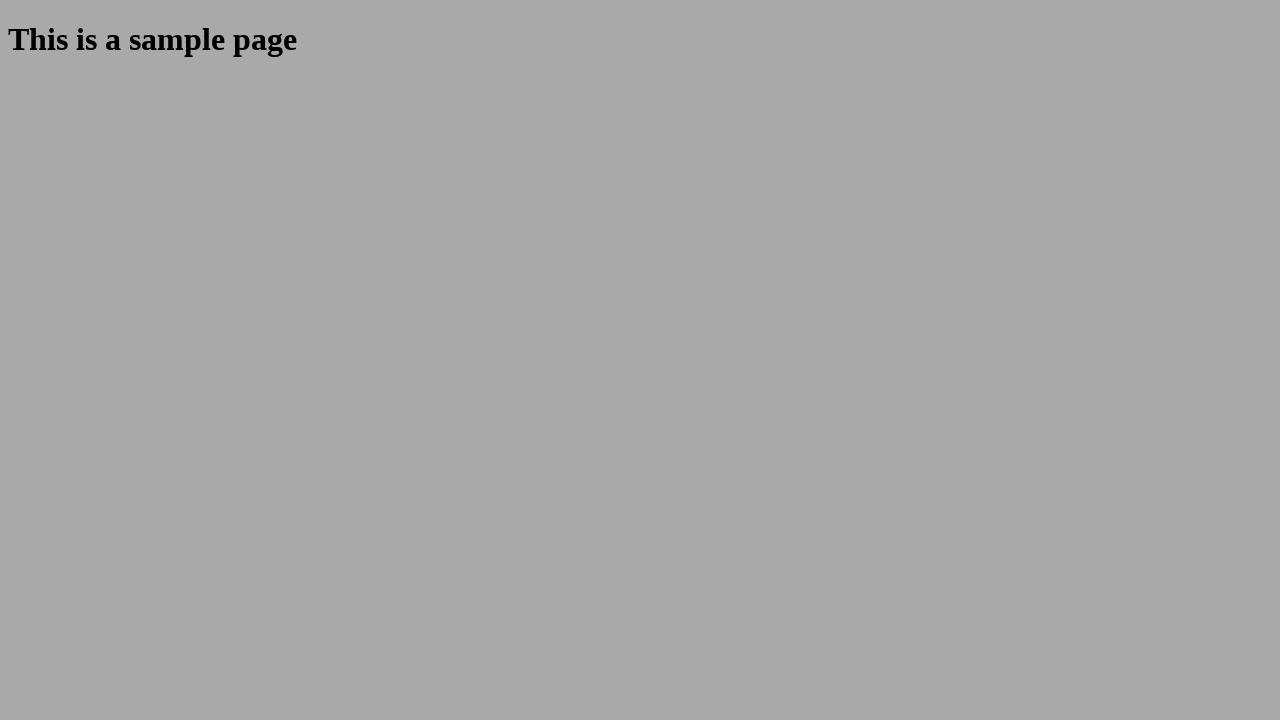

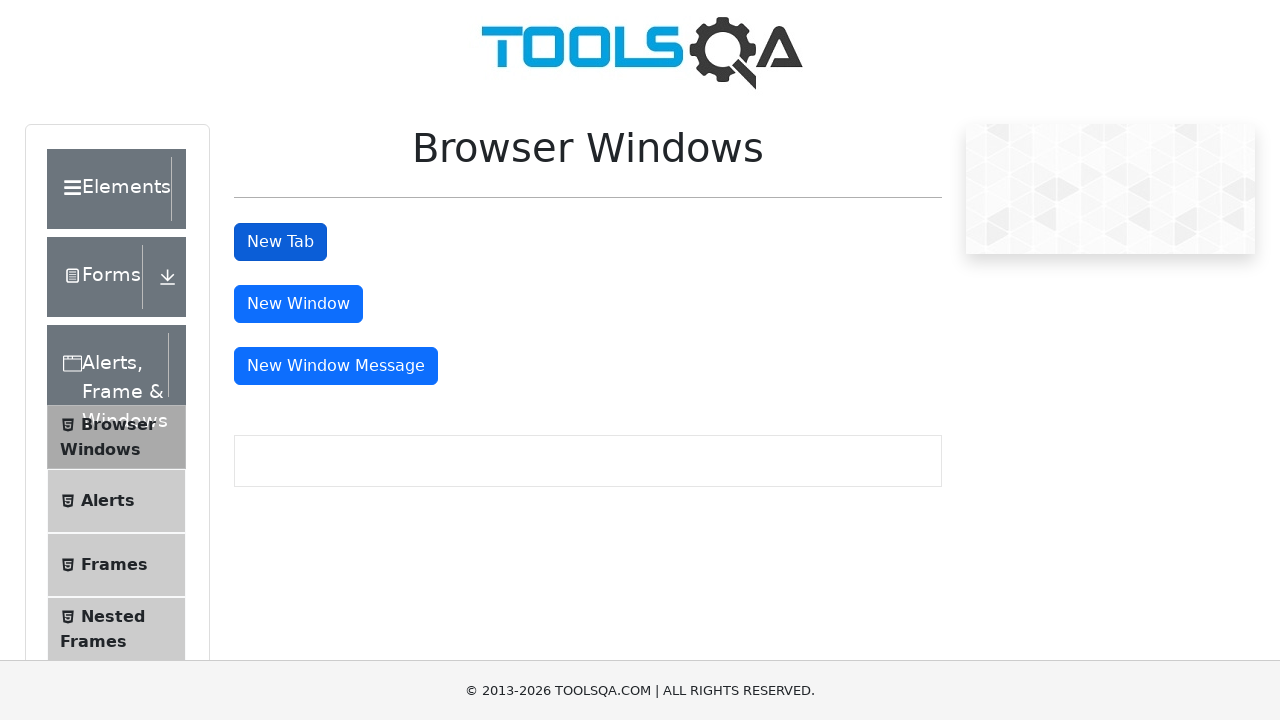